Tests the checkout functionality by clicking the Checkout button and verifying that an empty shopping cart message is displayed when no items are in the cart.

Starting URL: https://naveenautomationlabs.com/opencart/

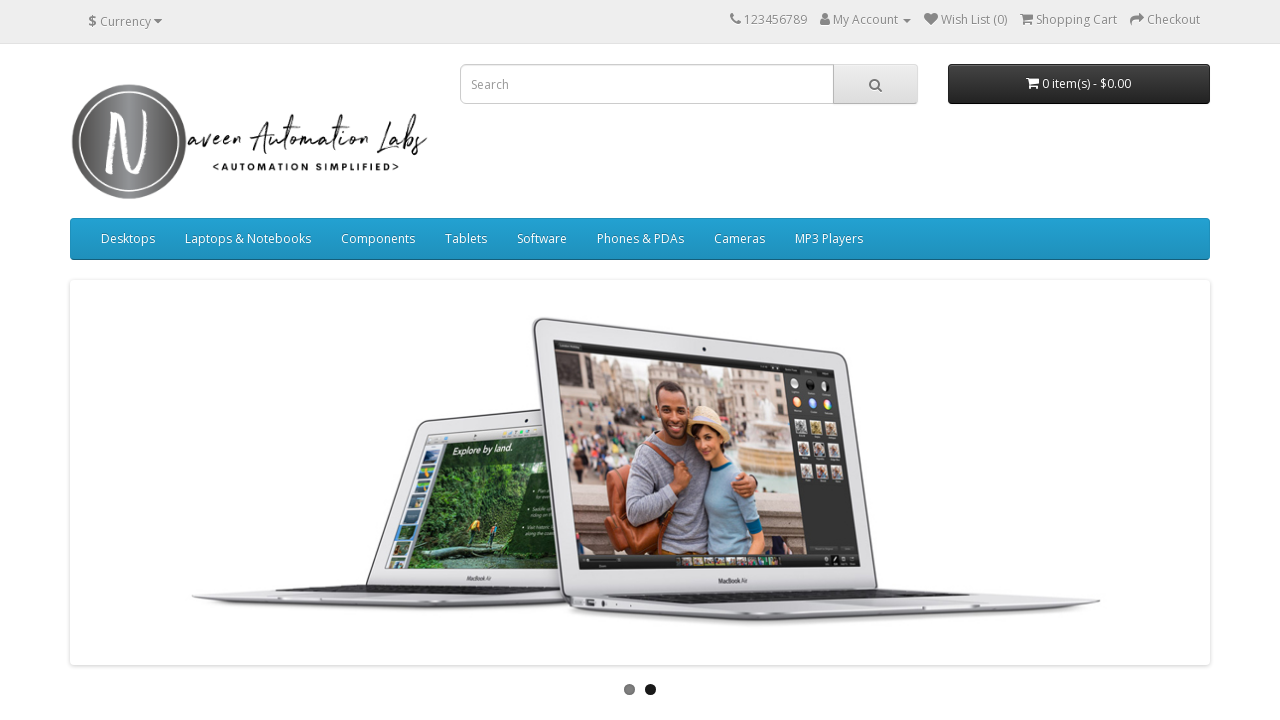

Navigated to OpenCart test site
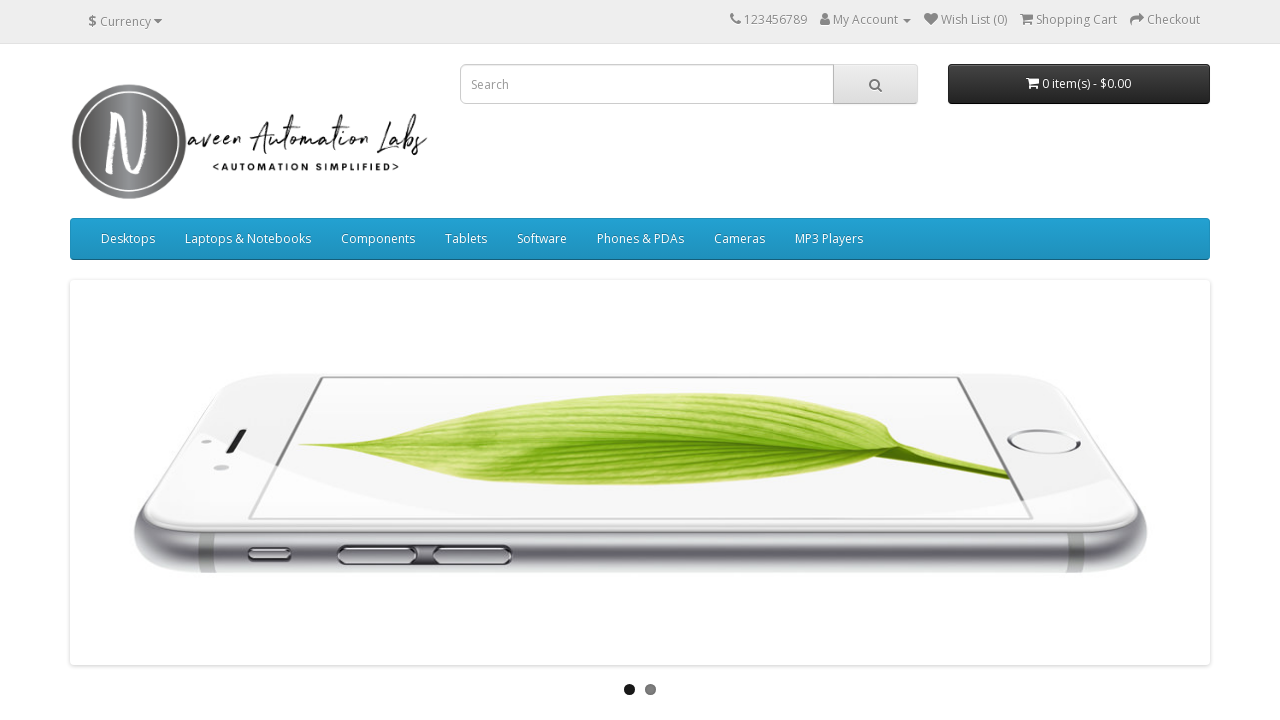

Clicked Checkout button at (1174, 20) on xpath=//span[normalize-space()='Checkout']
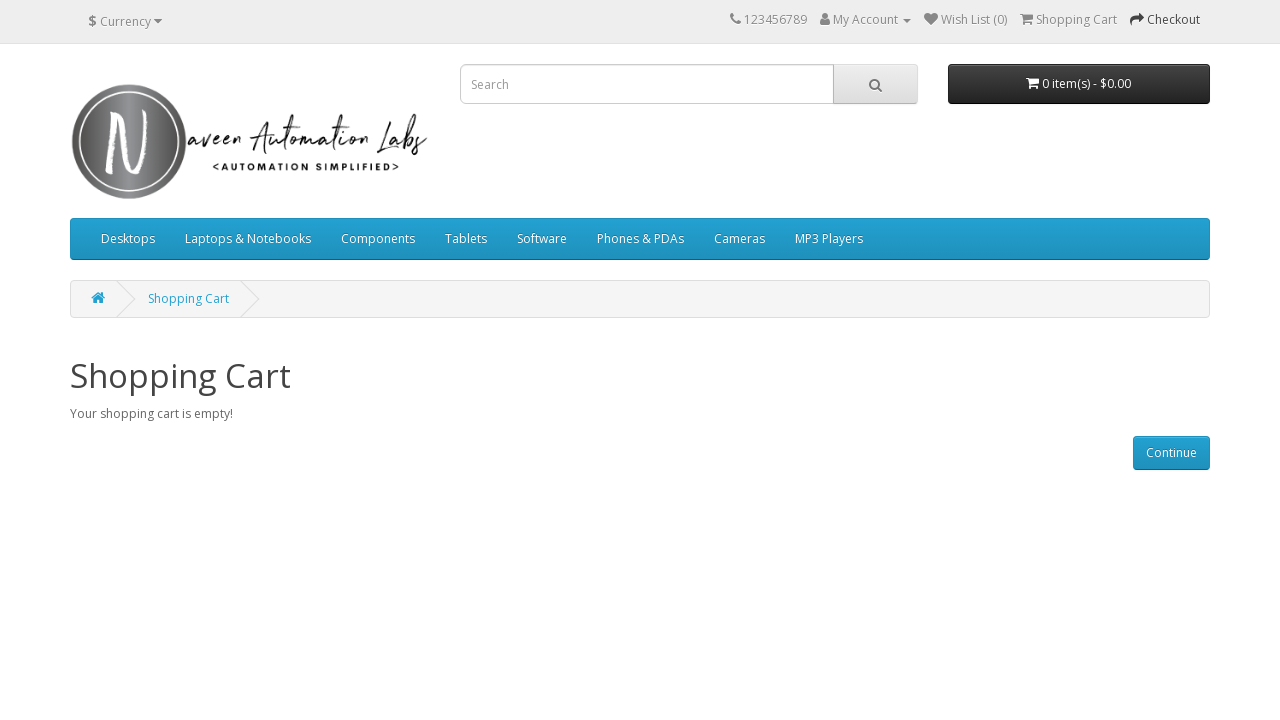

Located empty cart message element
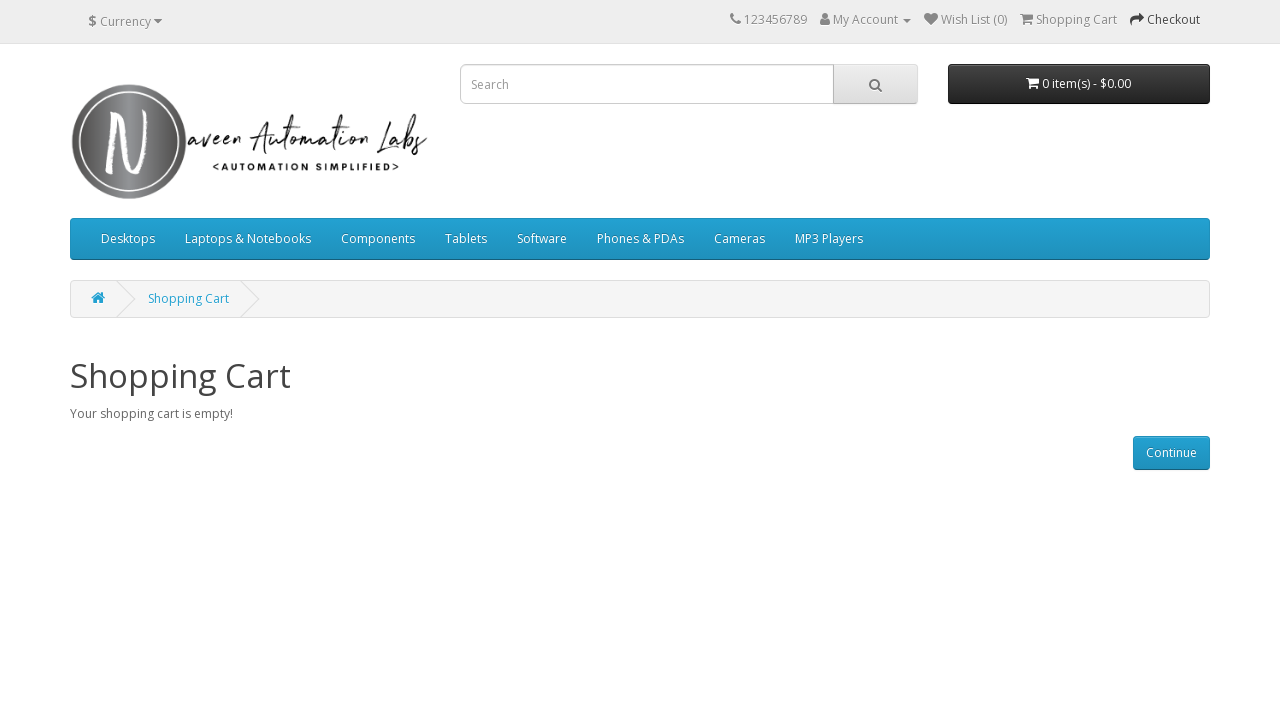

Empty cart message became visible
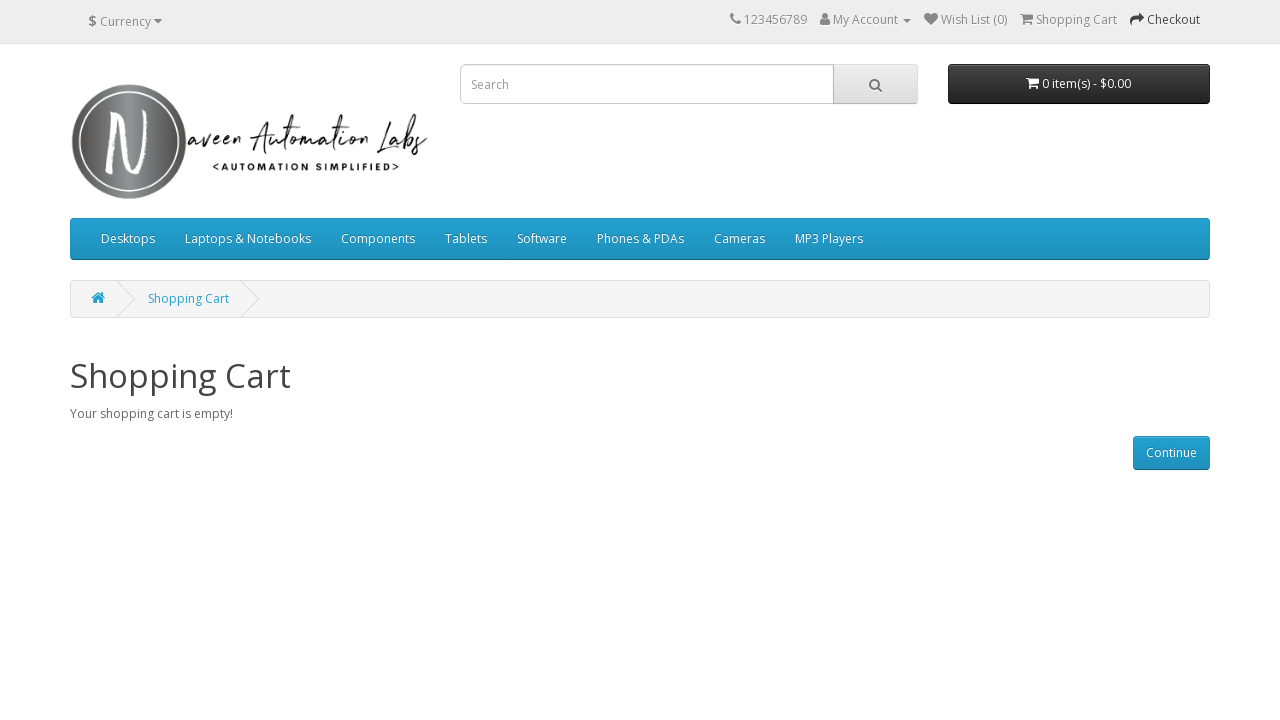

Verified empty cart message visibility: True
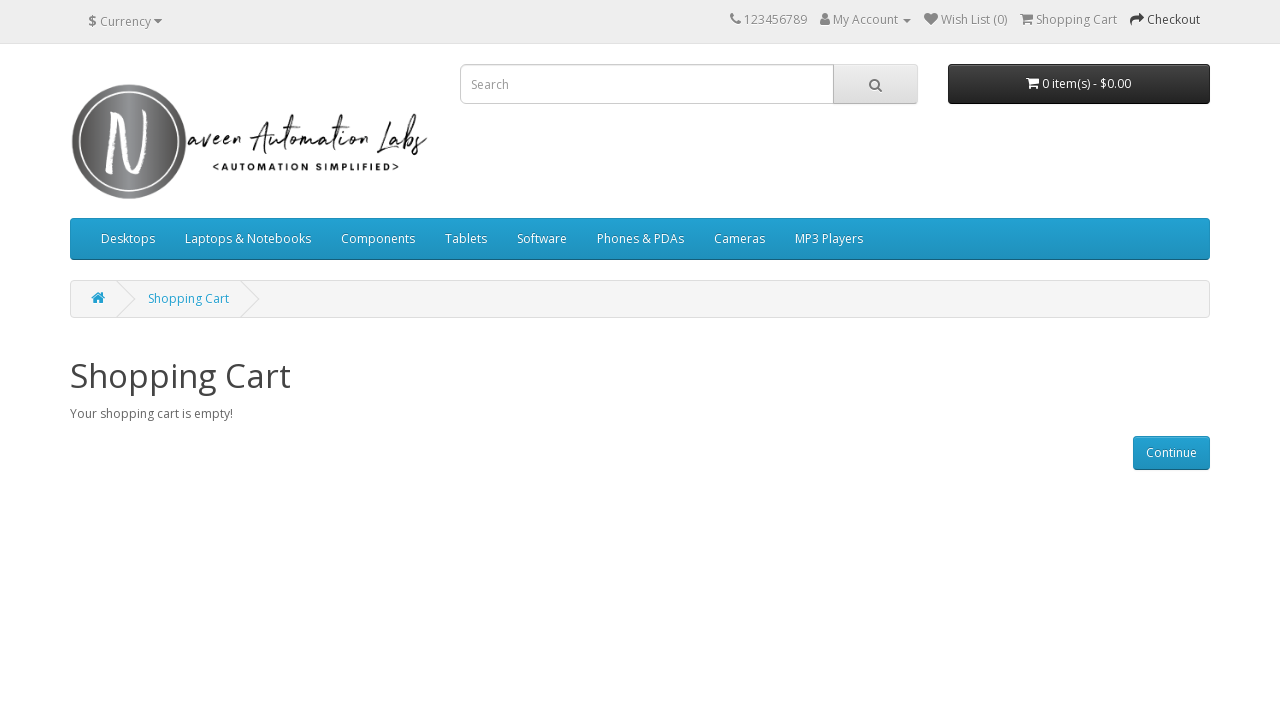

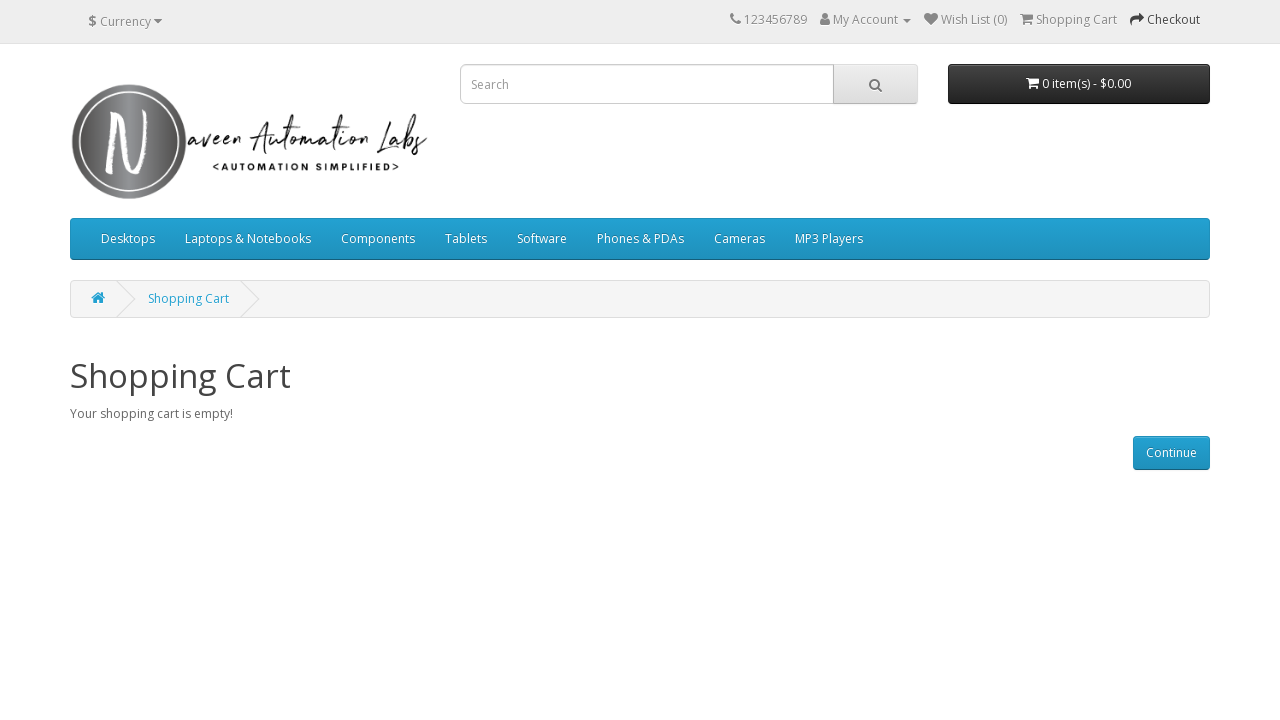